Tests add/remove elements functionality by clicking an "Add Element" button multiple times to create delete buttons, then clicking one of the delete buttons to remove it, verifying the count changes correctly.

Starting URL: https://loopcamp.vercel.app/add-remove-elements.html

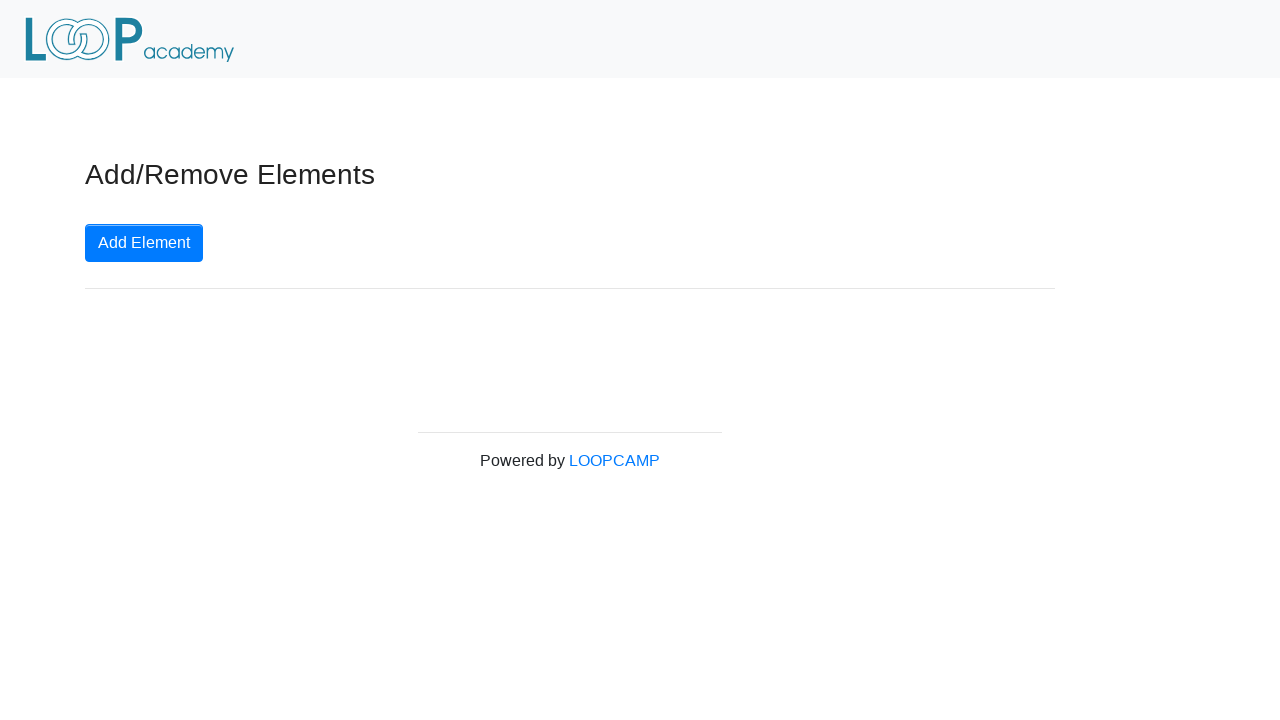

Page loaded and header verified
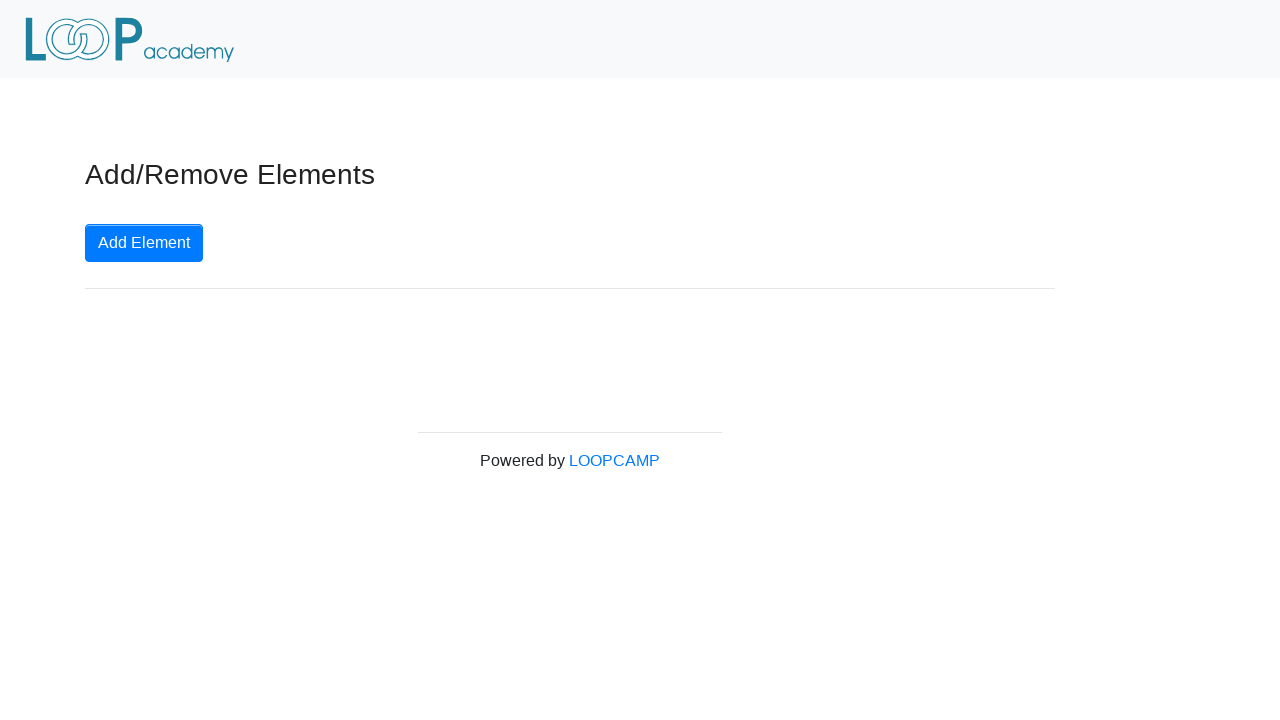

Located Add Element button
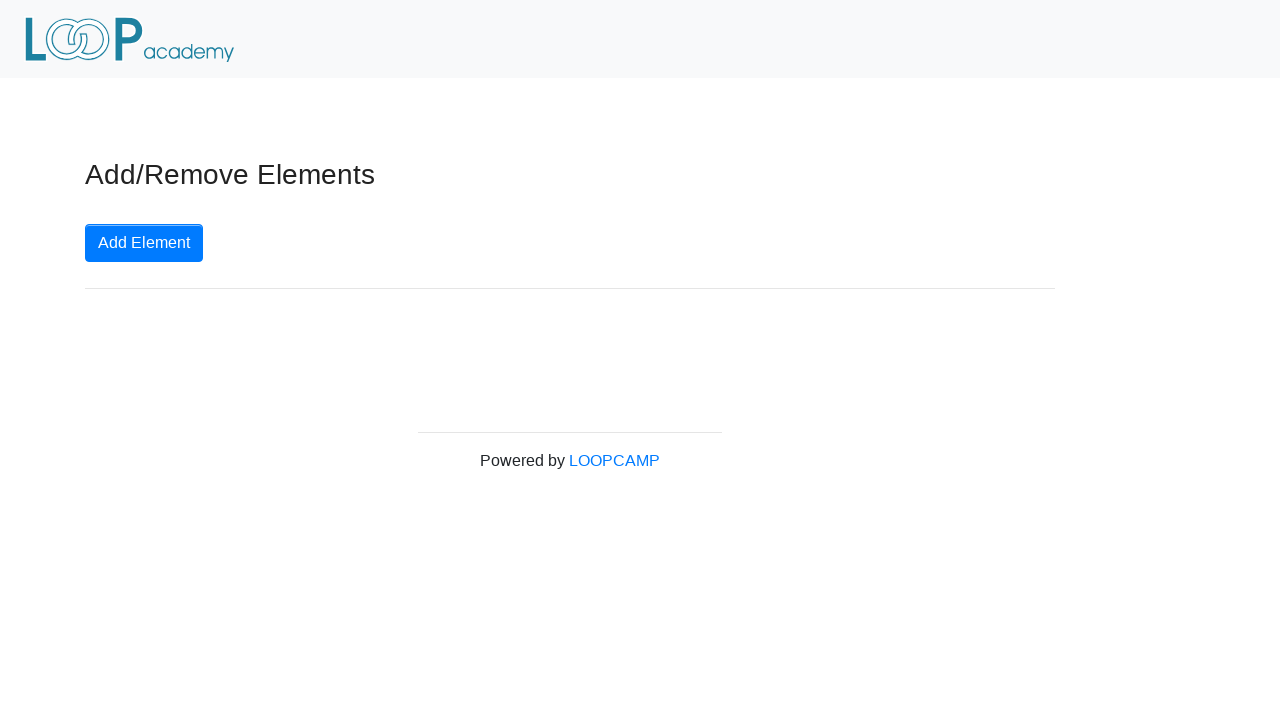

Generated random number of clicks: 5
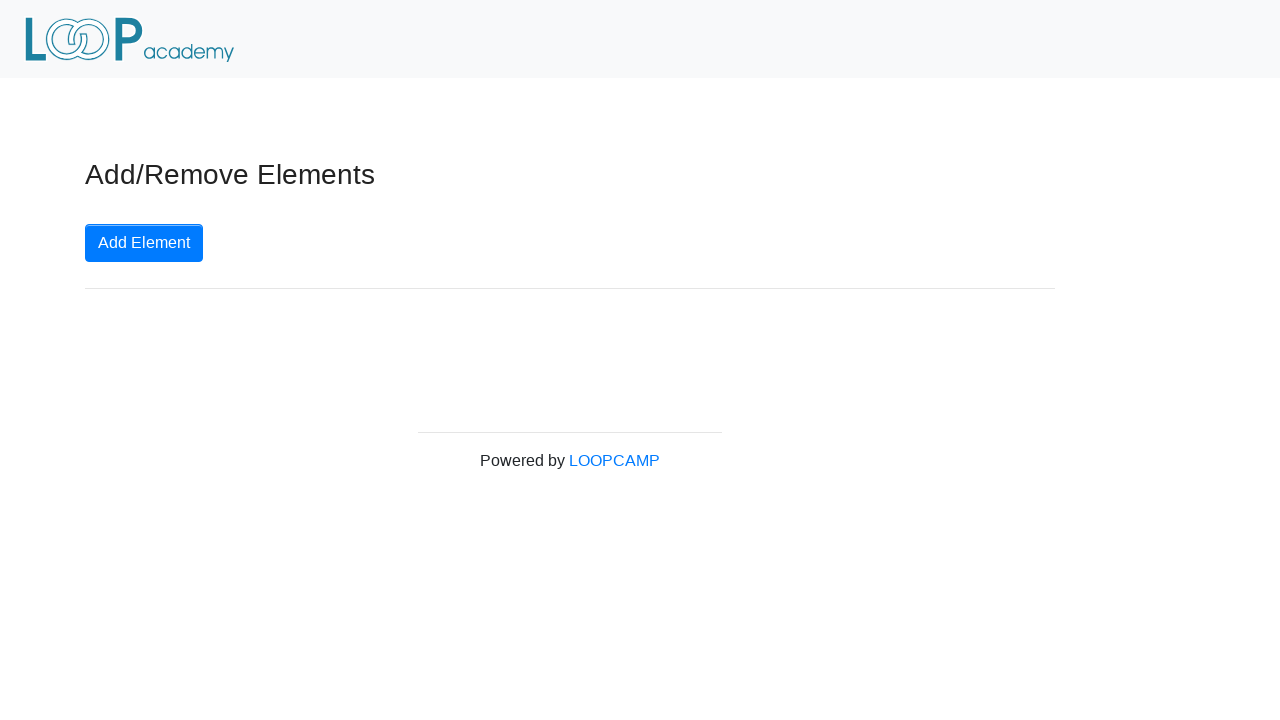

Clicked Add Element button (click 1 of 5) at (144, 243) on button.btn.btn-primary
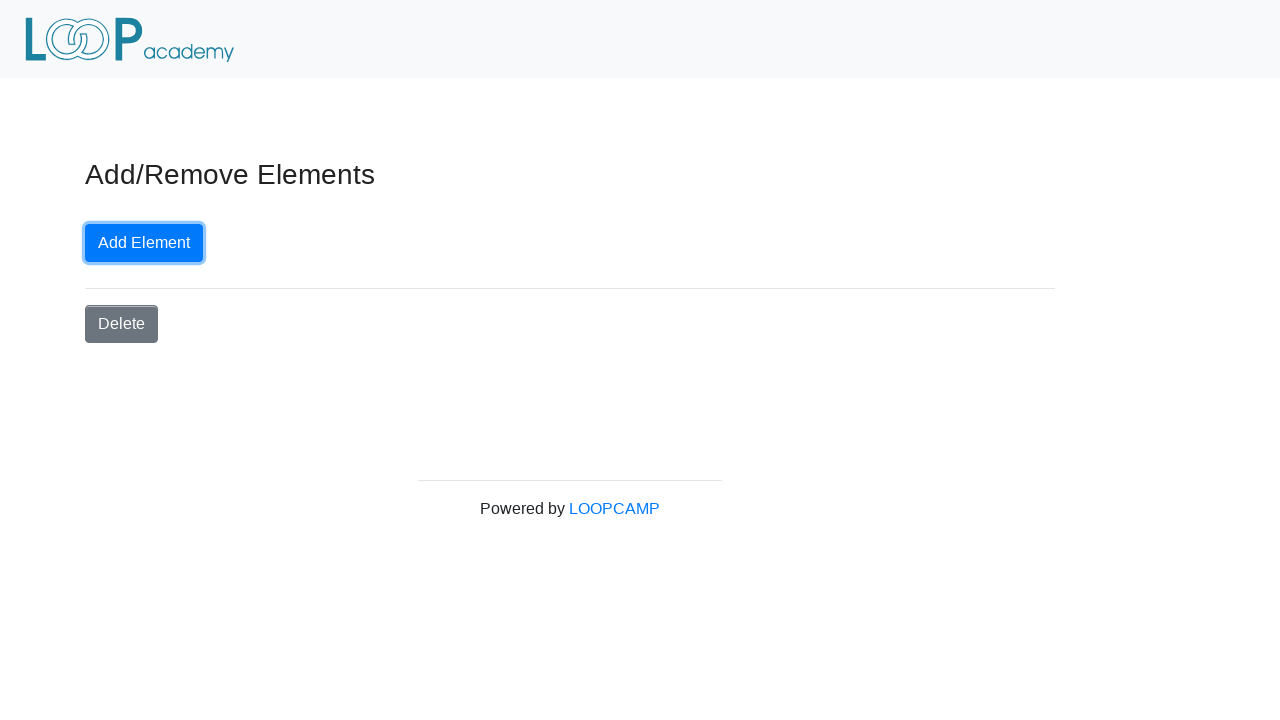

Clicked Add Element button (click 2 of 5) at (144, 243) on button.btn.btn-primary
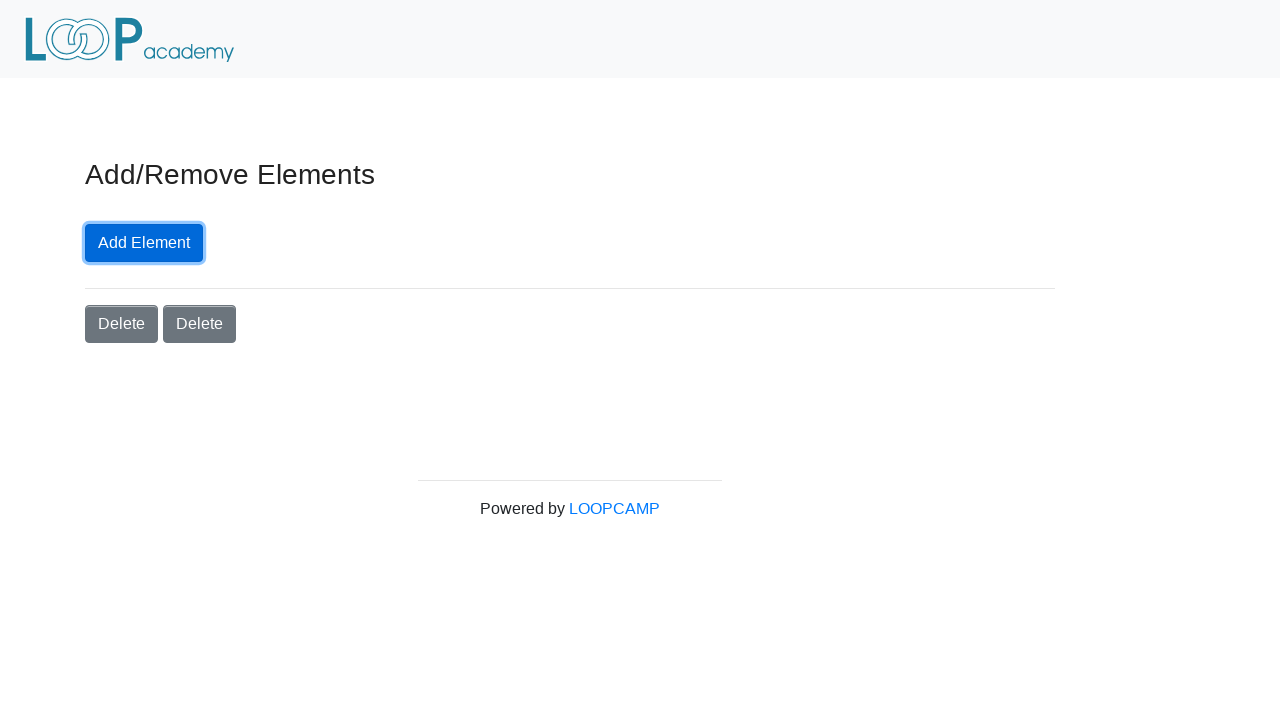

Clicked Add Element button (click 3 of 5) at (144, 243) on button.btn.btn-primary
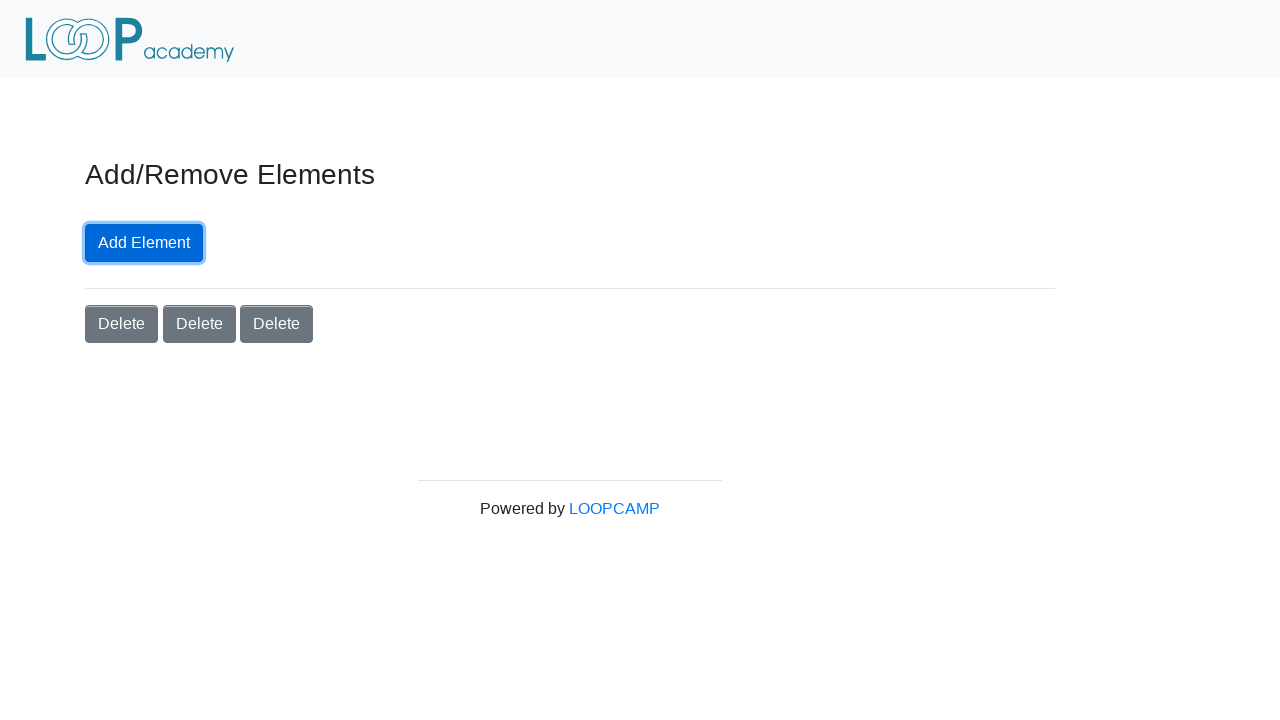

Clicked Add Element button (click 4 of 5) at (144, 243) on button.btn.btn-primary
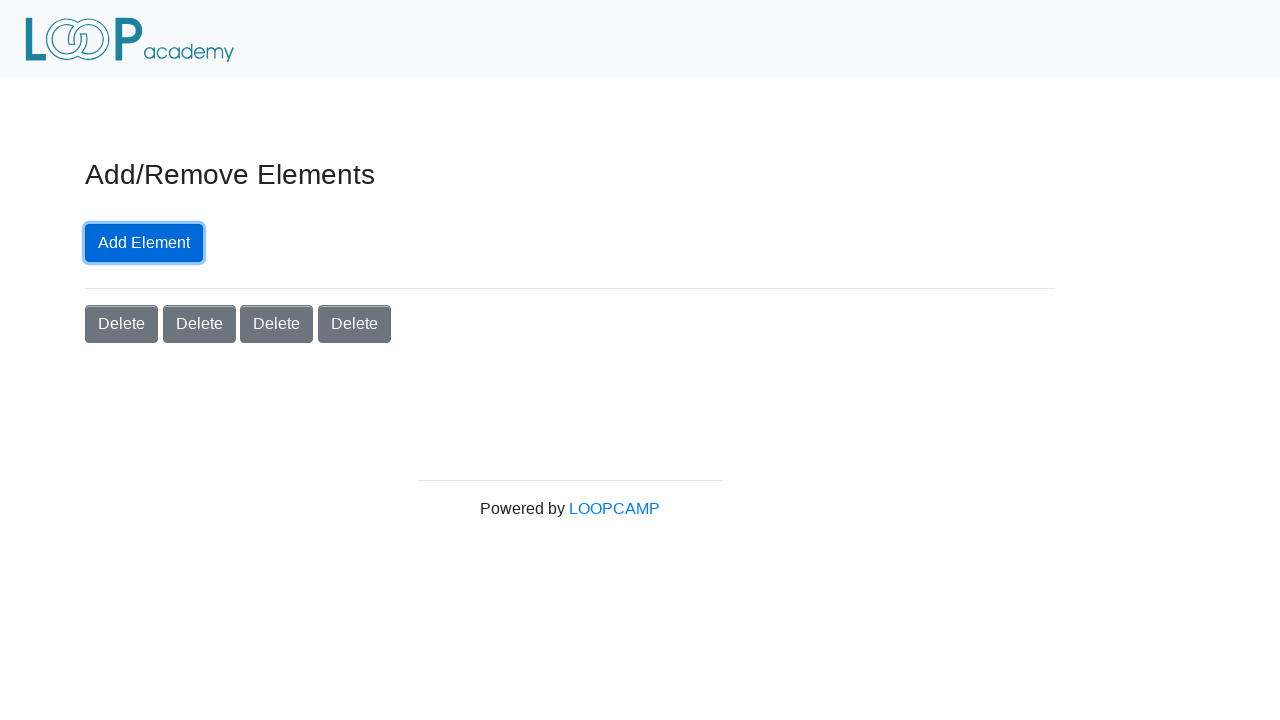

Clicked Add Element button (click 5 of 5) at (144, 243) on button.btn.btn-primary
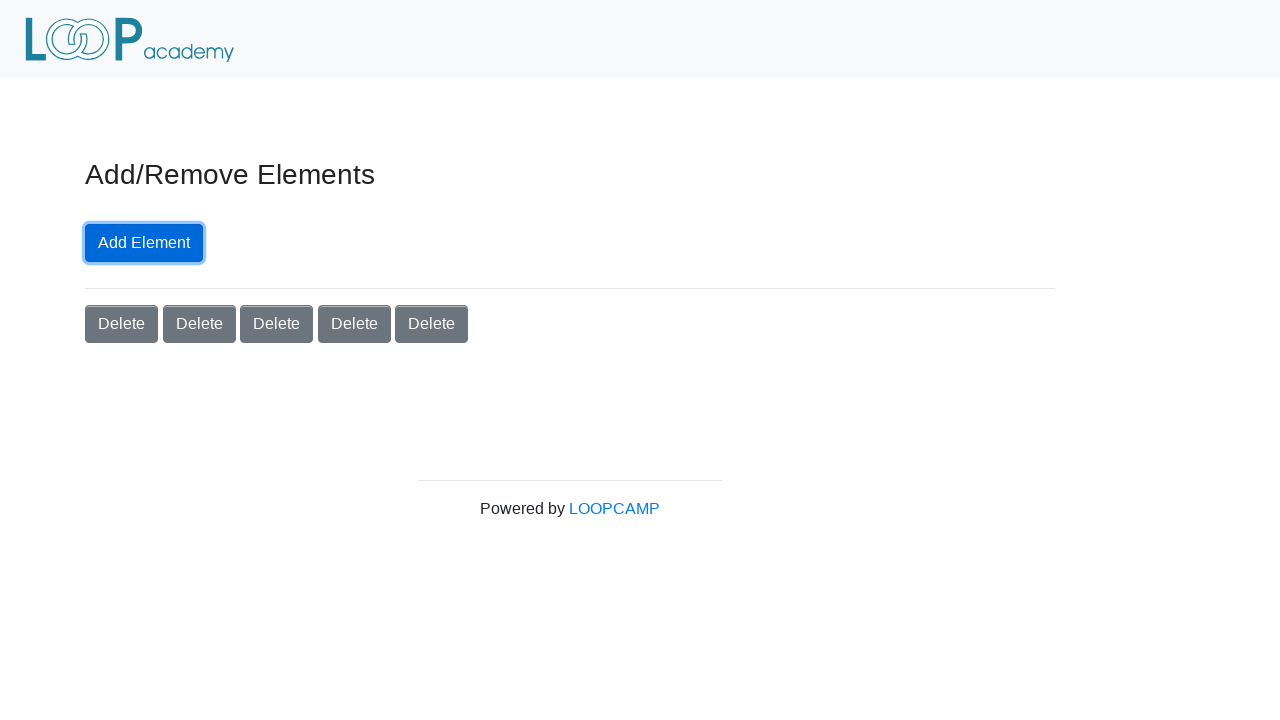

Delete buttons appeared on page
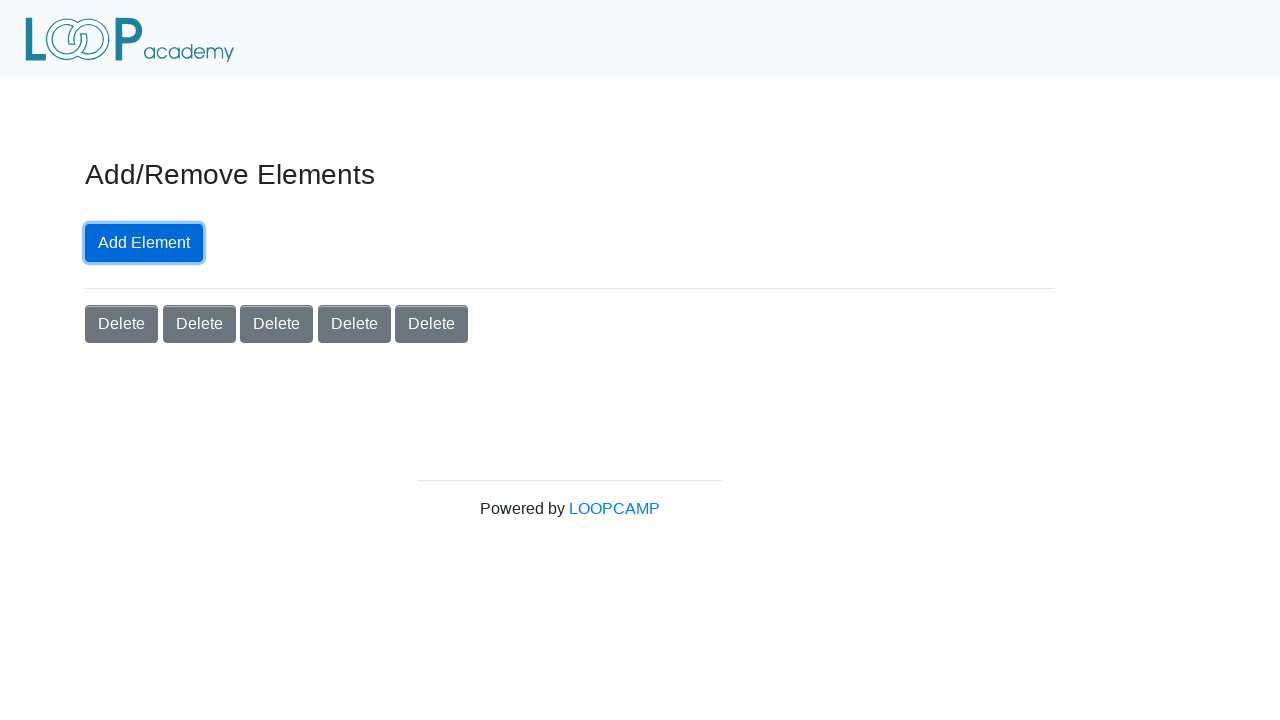

Located 5 delete buttons
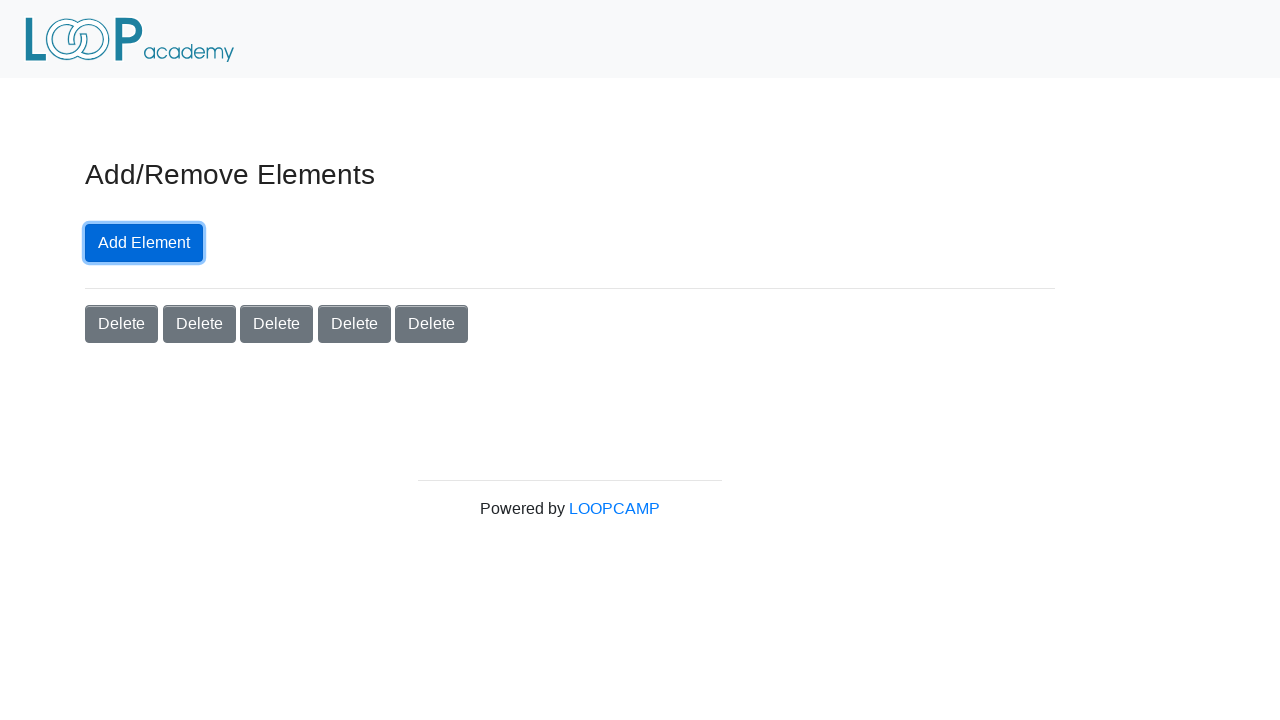

Clicked delete button at index 2 at (277, 324) on button.added-manually.btn.btn-secondary >> nth=2
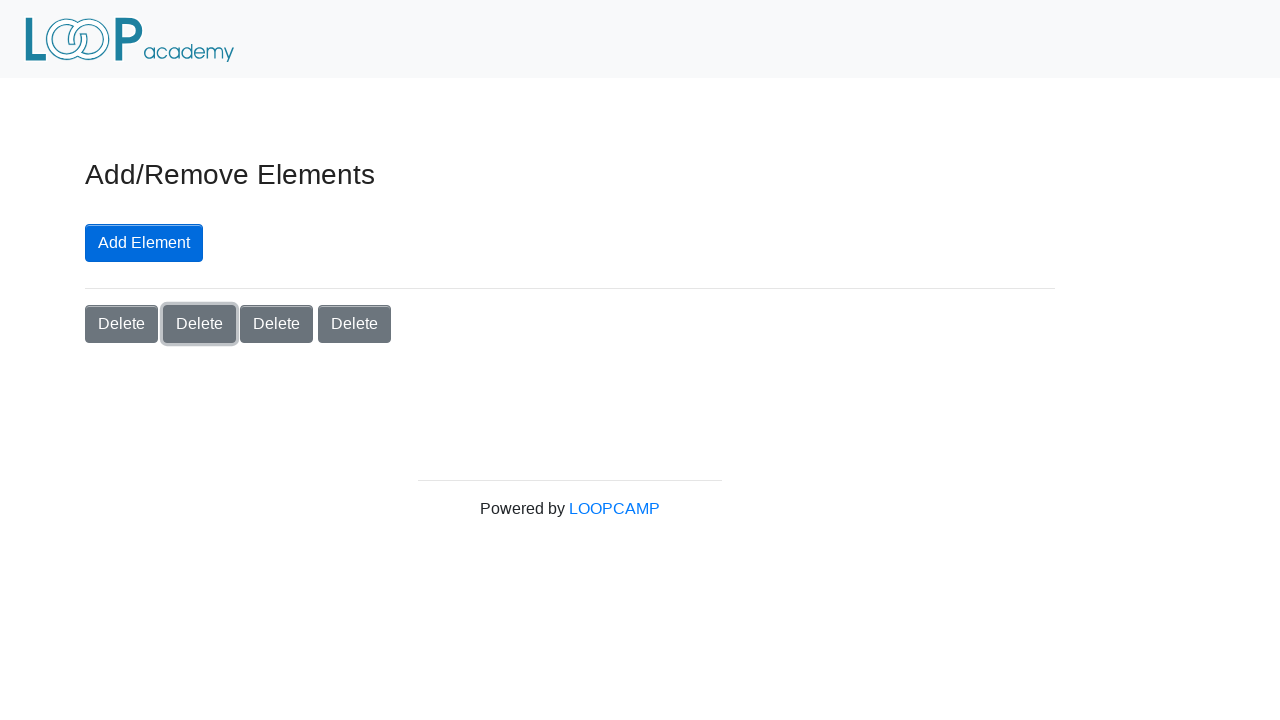

Verified remaining delete buttons count: 4
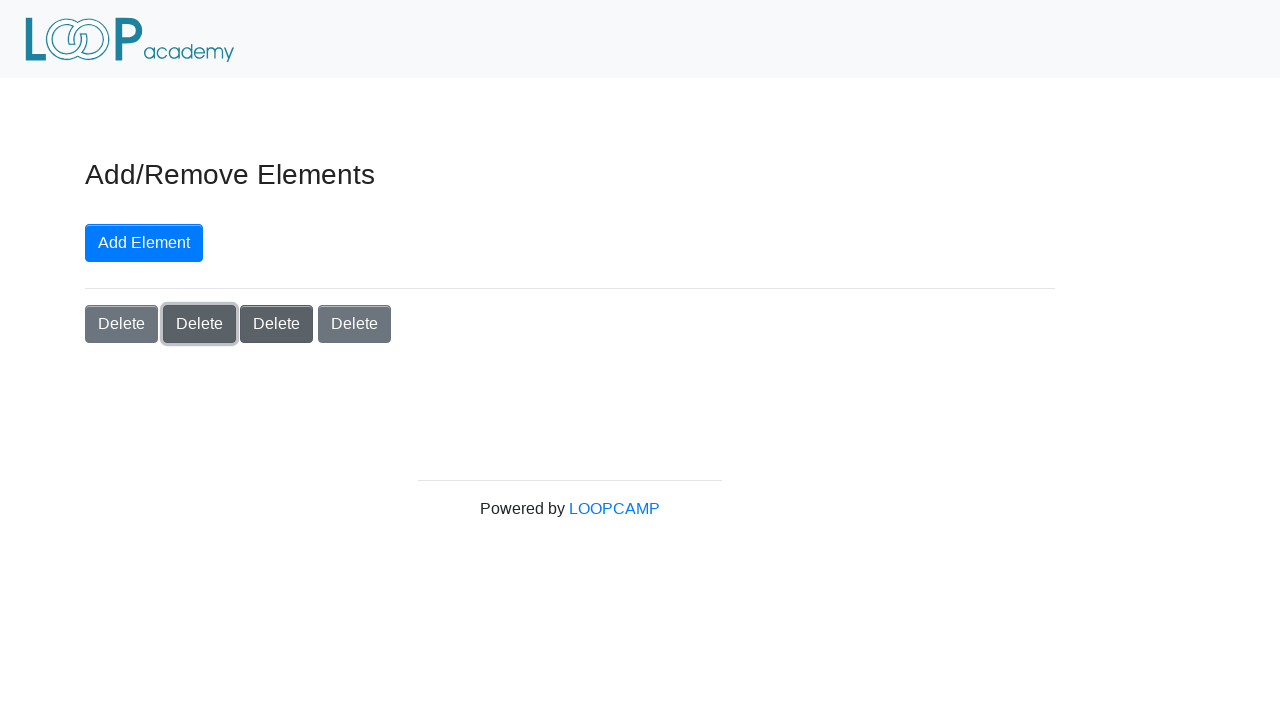

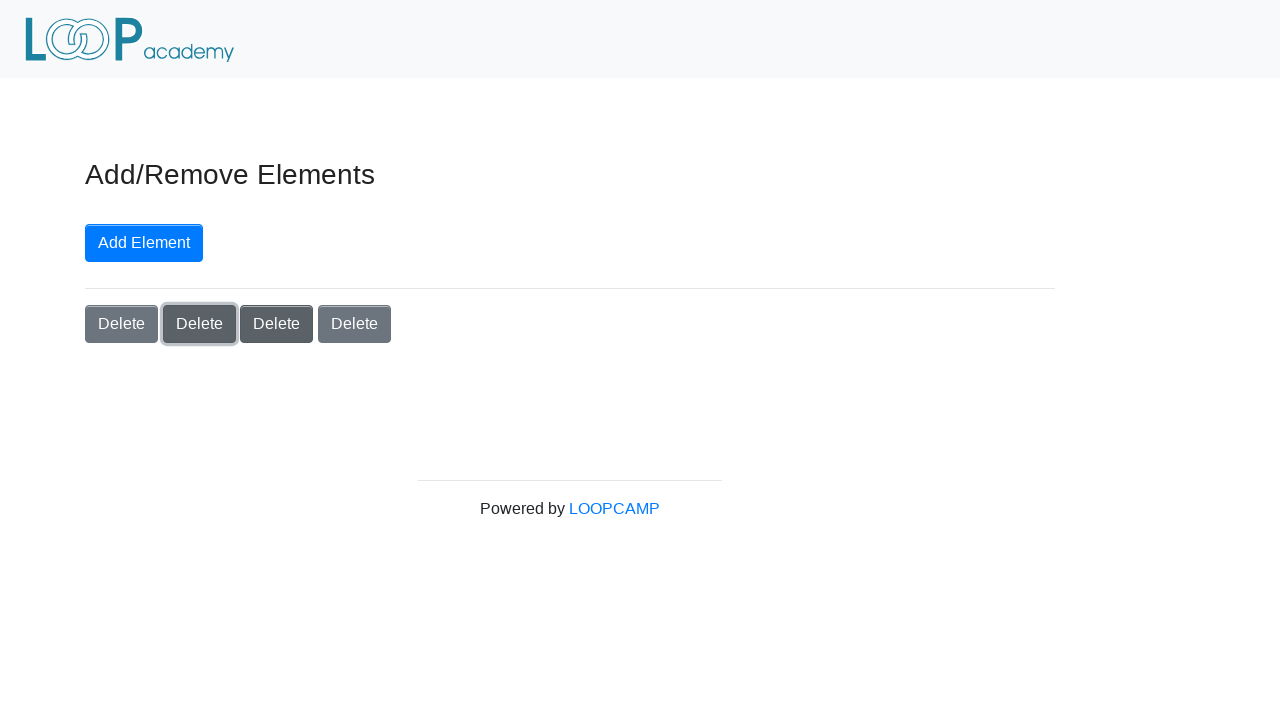